Tests a web form by entering text into a text box and clicking the submit button, then verifies the success message is displayed

Starting URL: https://www.selenium.dev/selenium/web/web-form.html

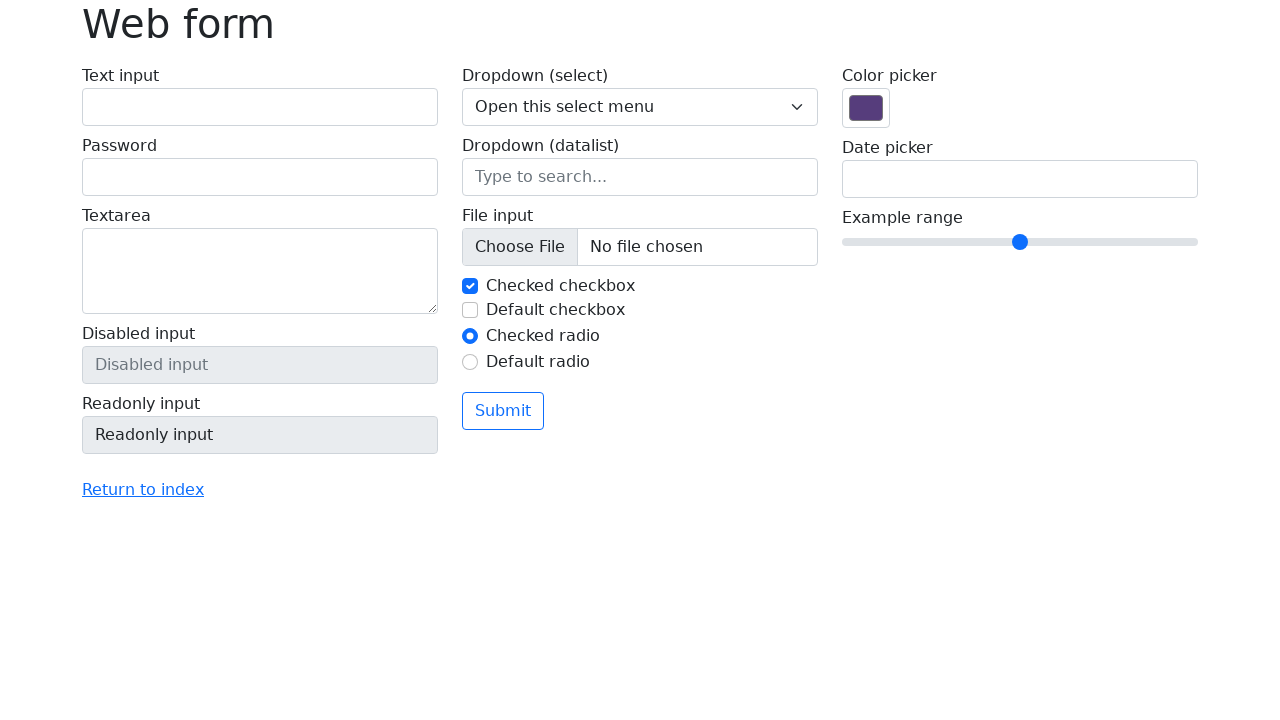

Navigated to web form page
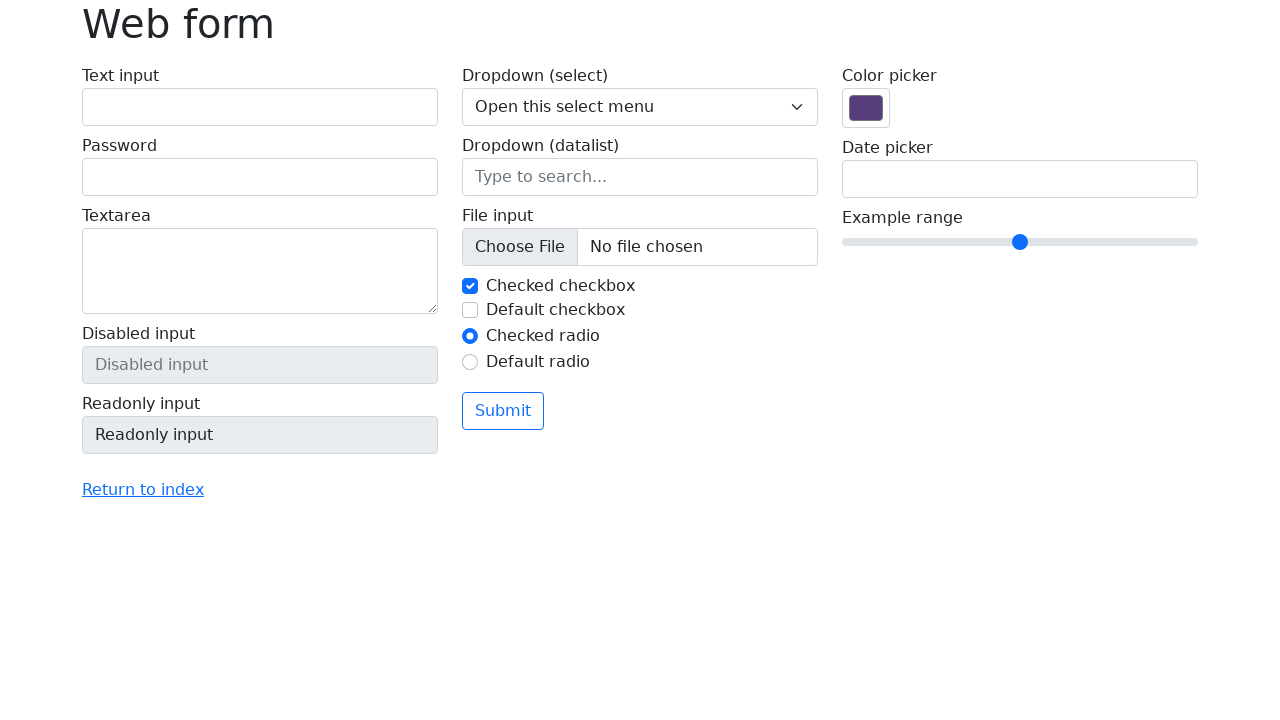

Filled text box with 'Selenium' on input[name='my-text']
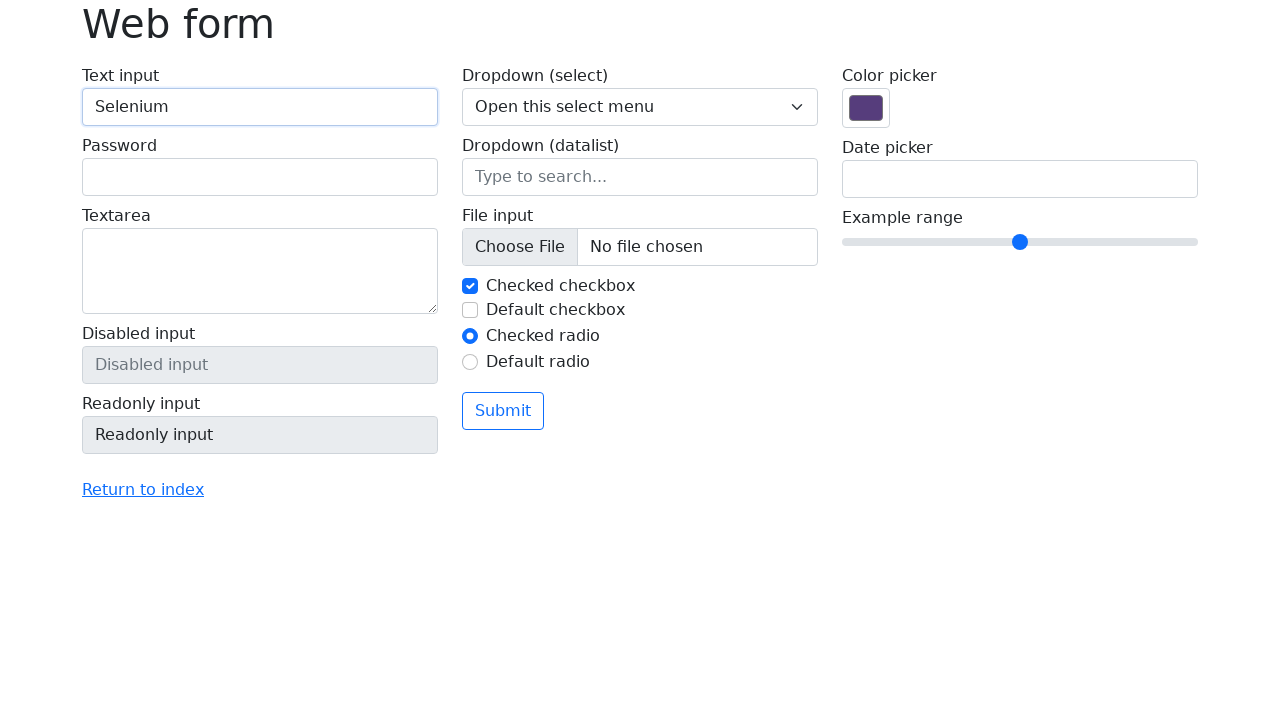

Clicked submit button at (503, 411) on button
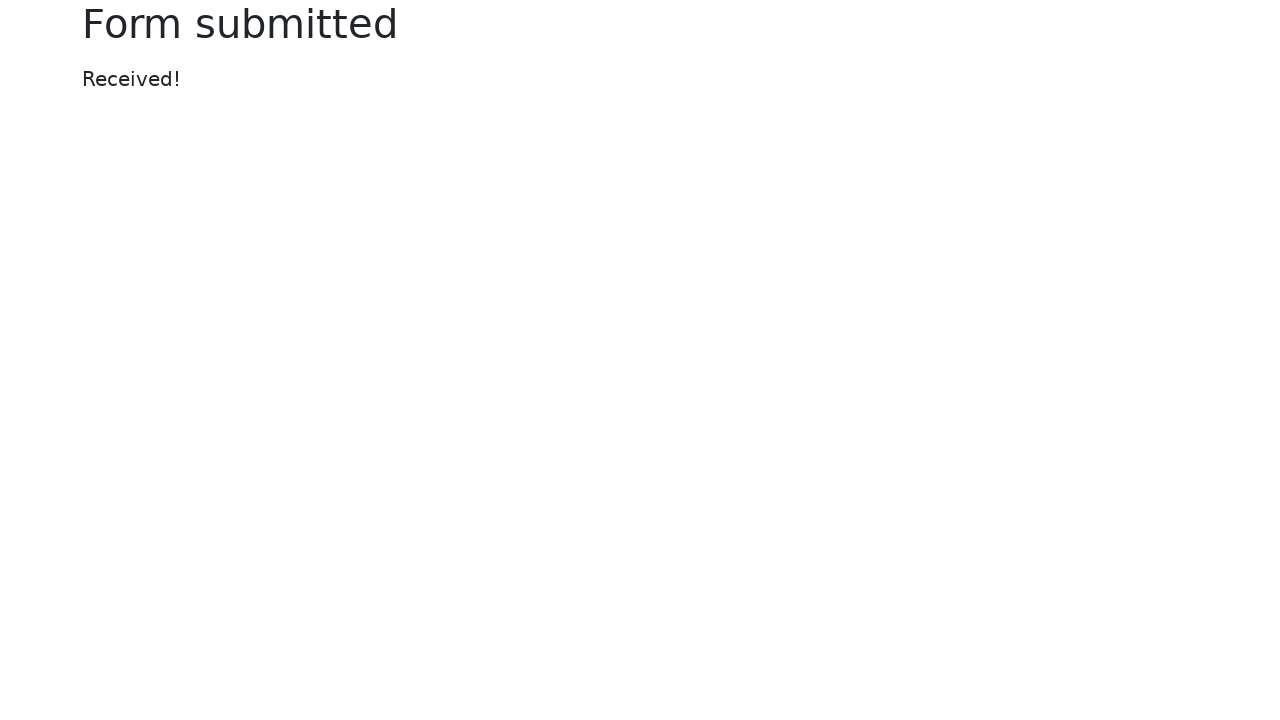

Success message appeared after form submission
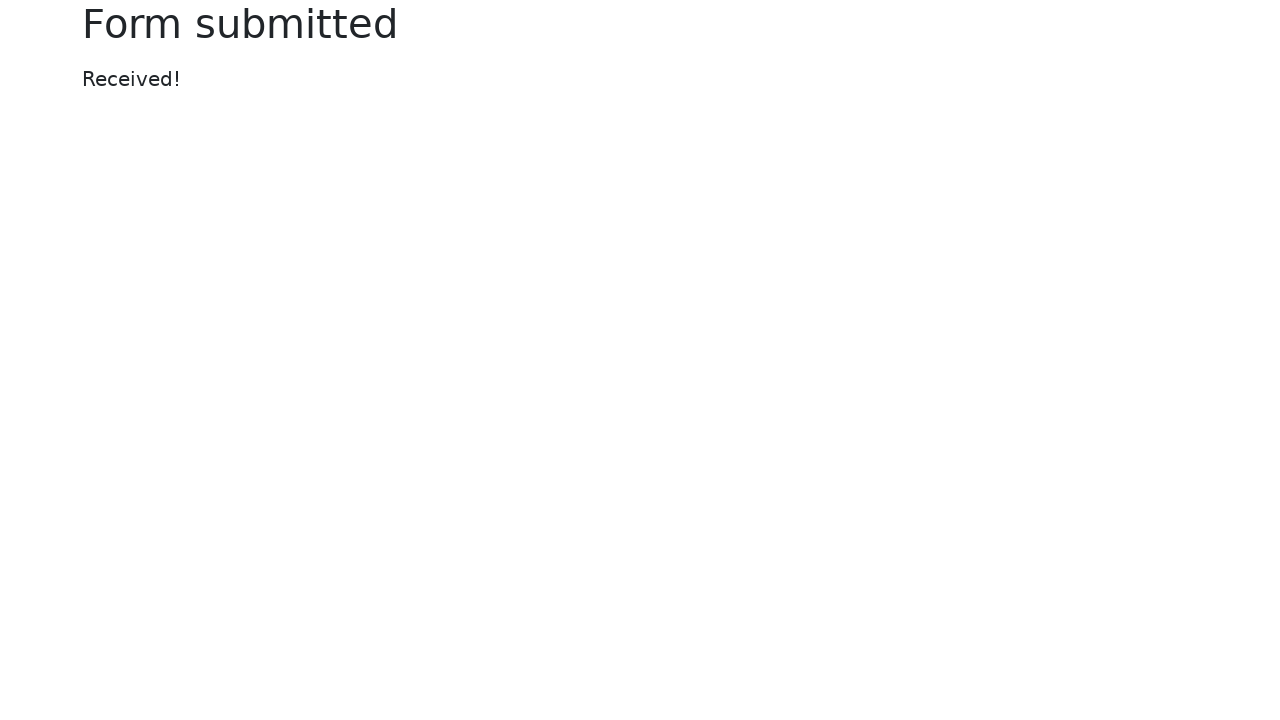

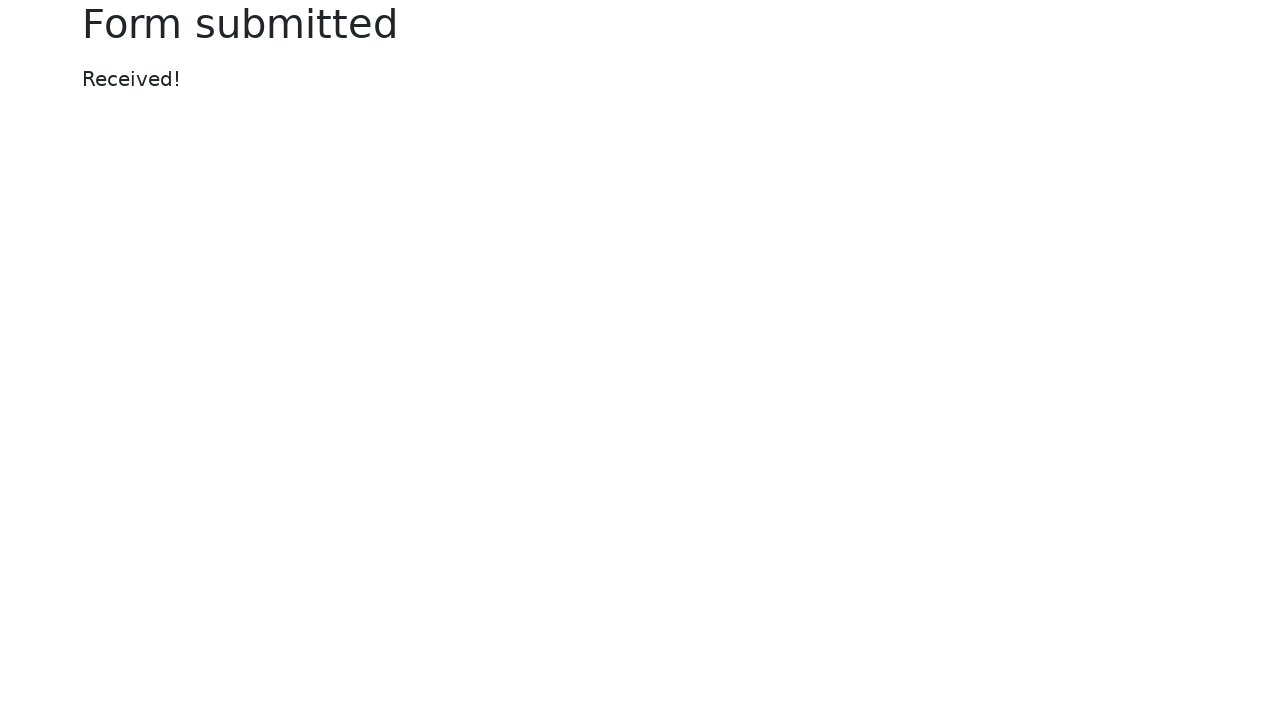